Tests filling out a practice registration form with personal information including name, email, gender, phone number, and address, then submits the form and verifies the submission modal appears.

Starting URL: https://demoqa.com/automation-practice-form

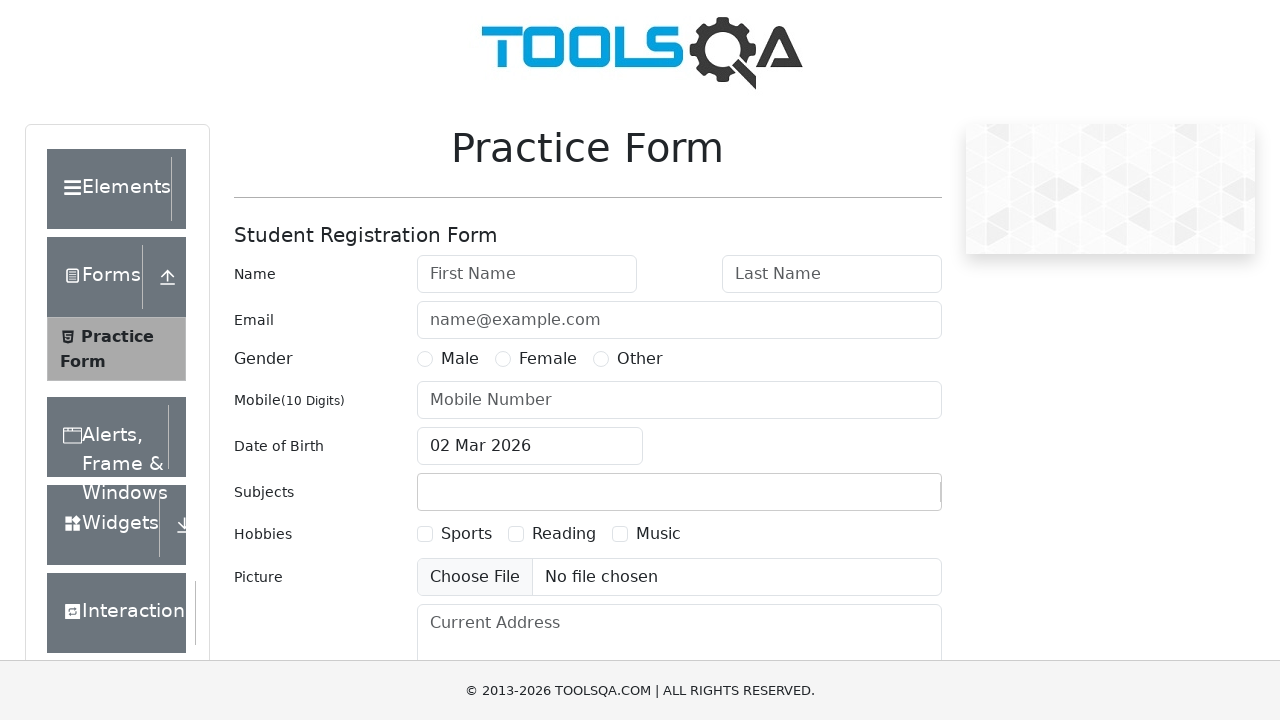

Filled first name field with 'John' on #firstName
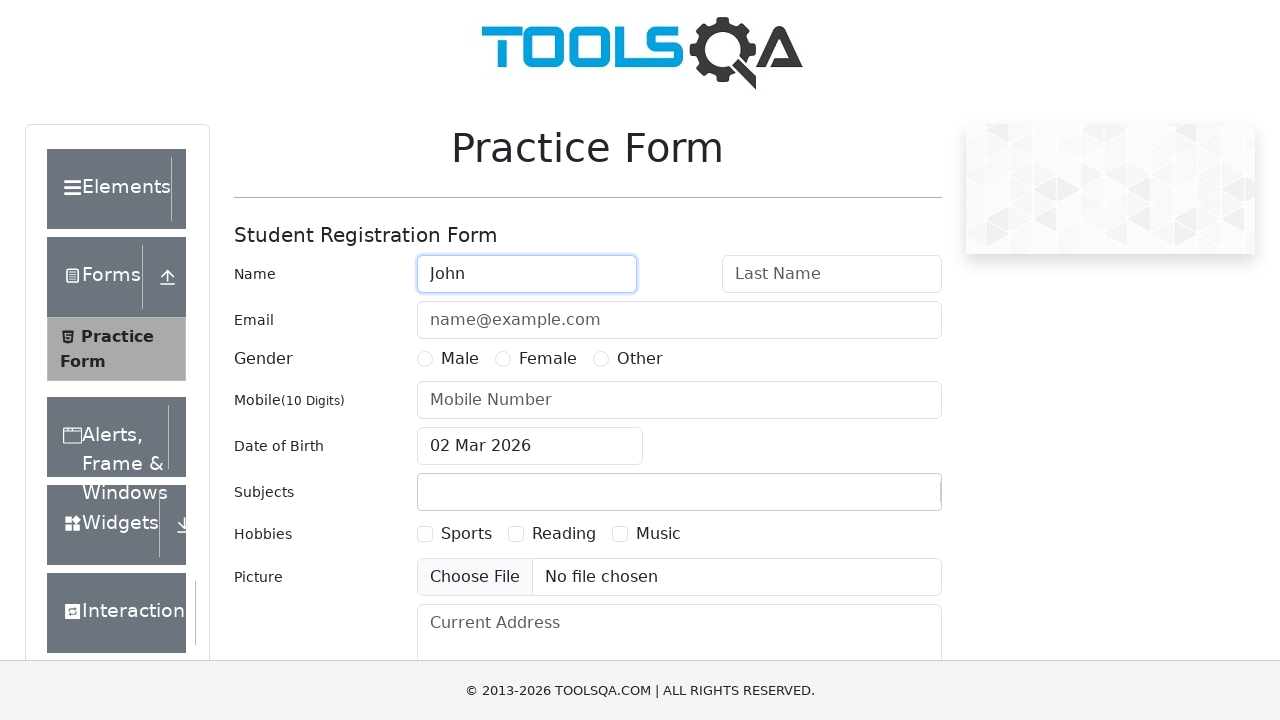

Filled last name field with 'Doe' on input#lastName
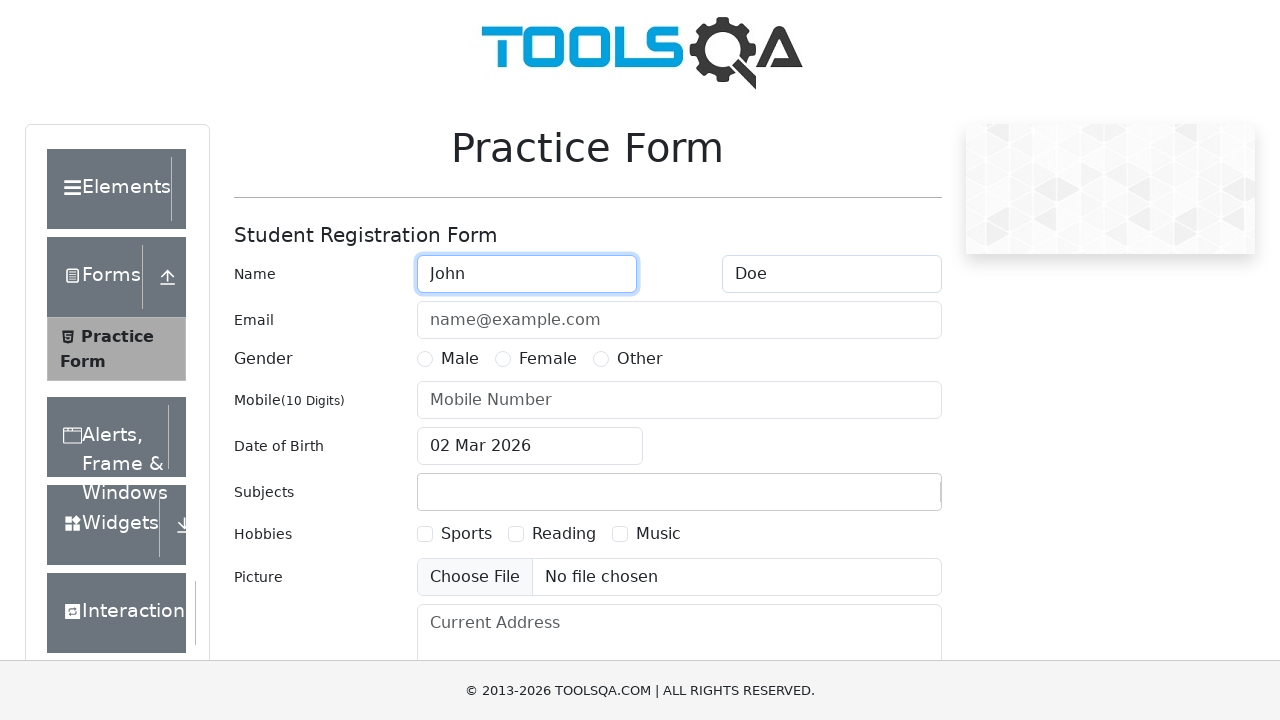

Filled email field with 'john.doe@example.com' on input#userEmail
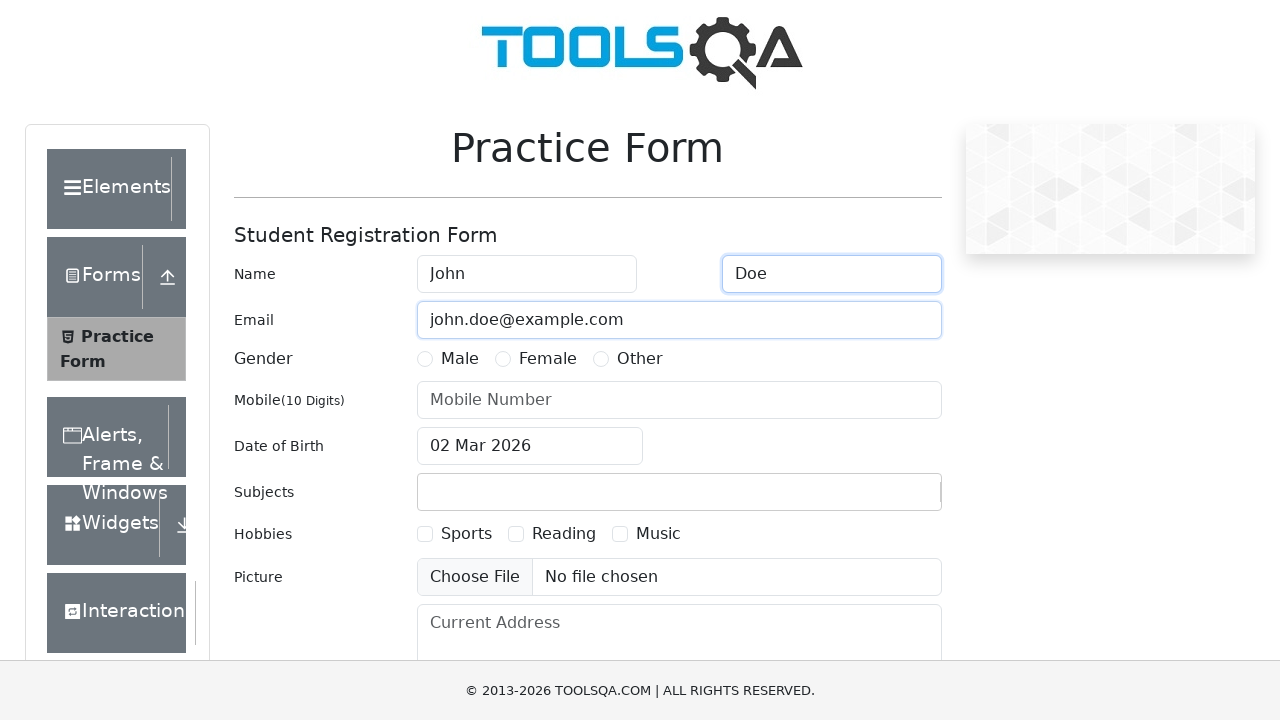

Selected Male gender option at (460, 359) on xpath=//label[text()='Male']
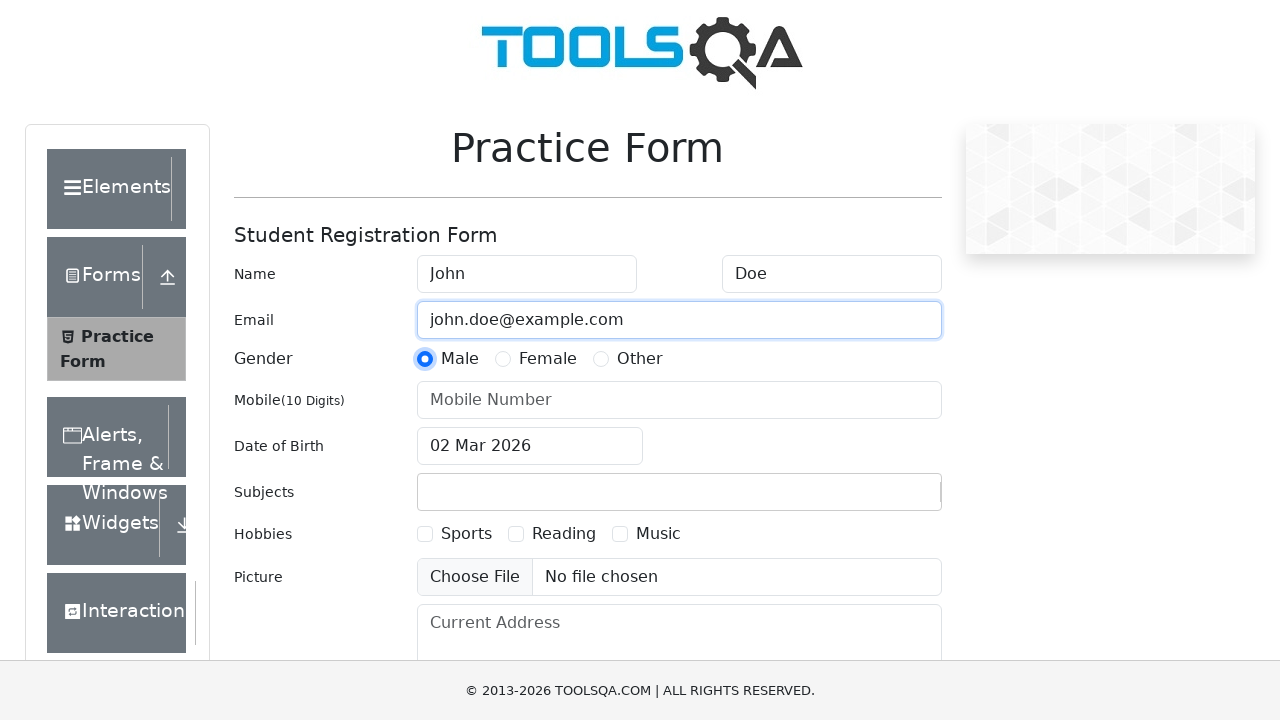

Filled phone number field with '5551234567' on #userNumber
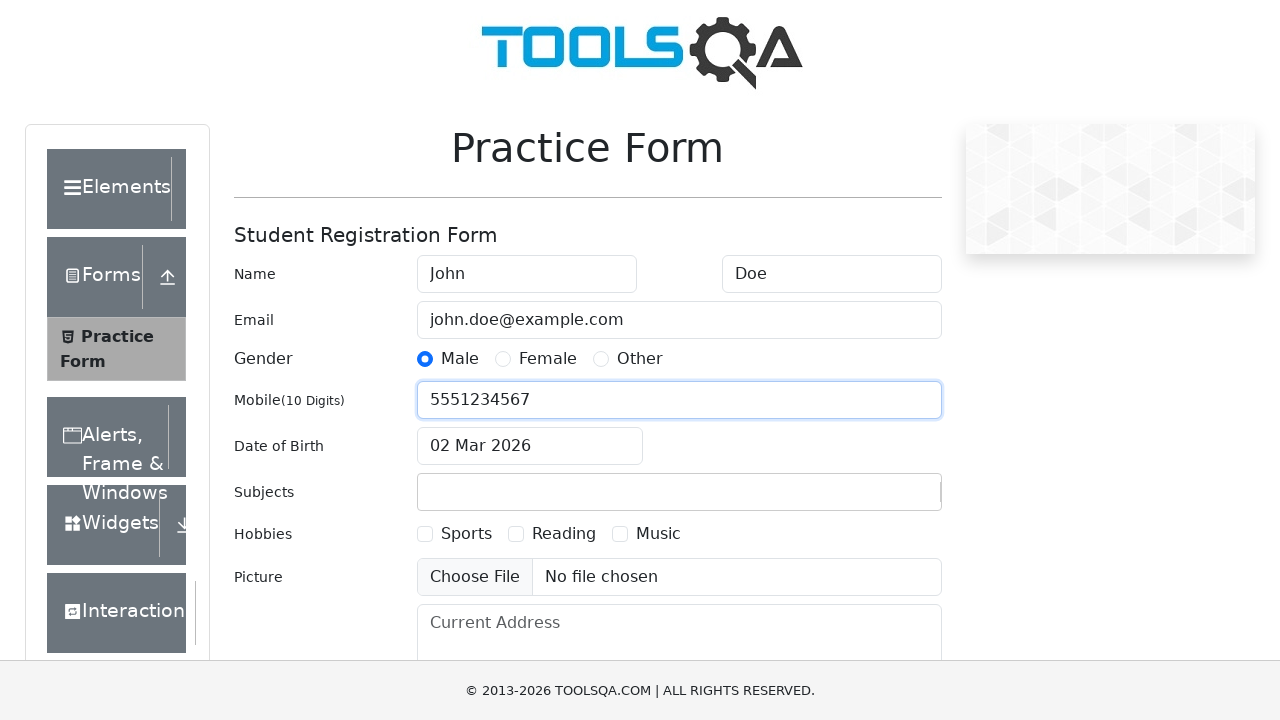

Filled address field with '123 Selenium St, Webcity' on textarea#currentAddress
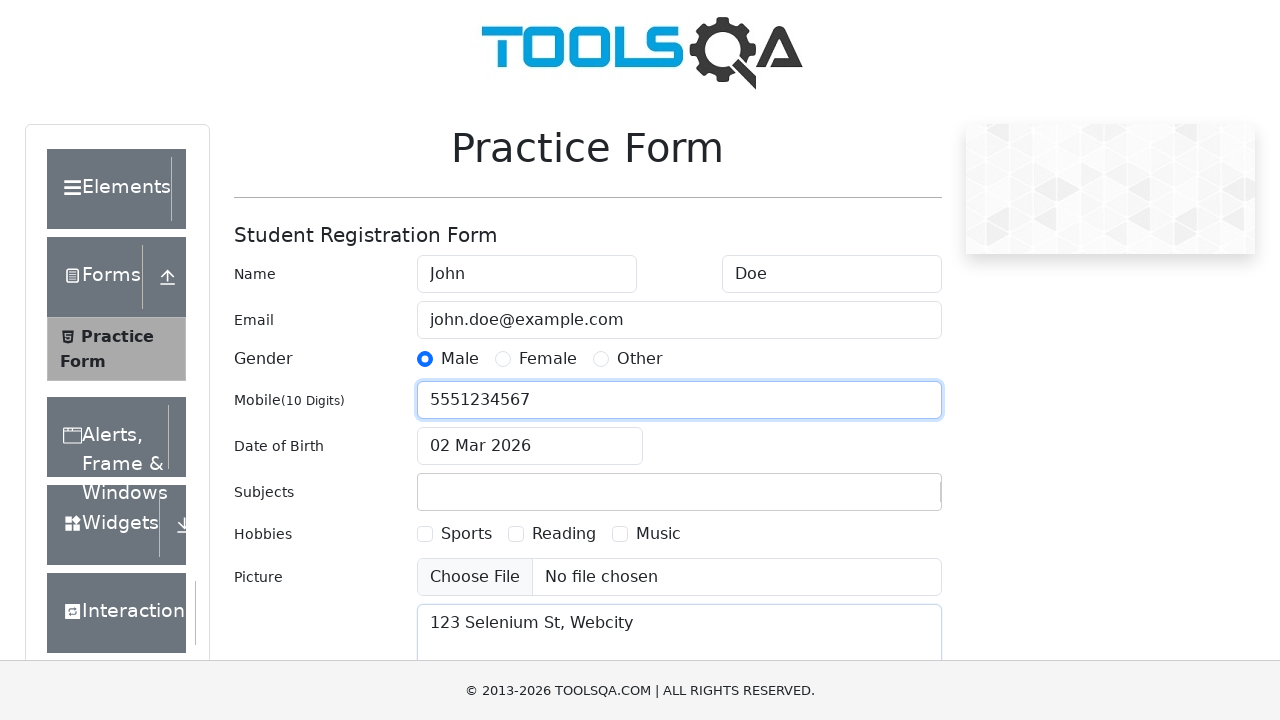

Clicked submit button to submit the registration form at (885, 499) on #submit
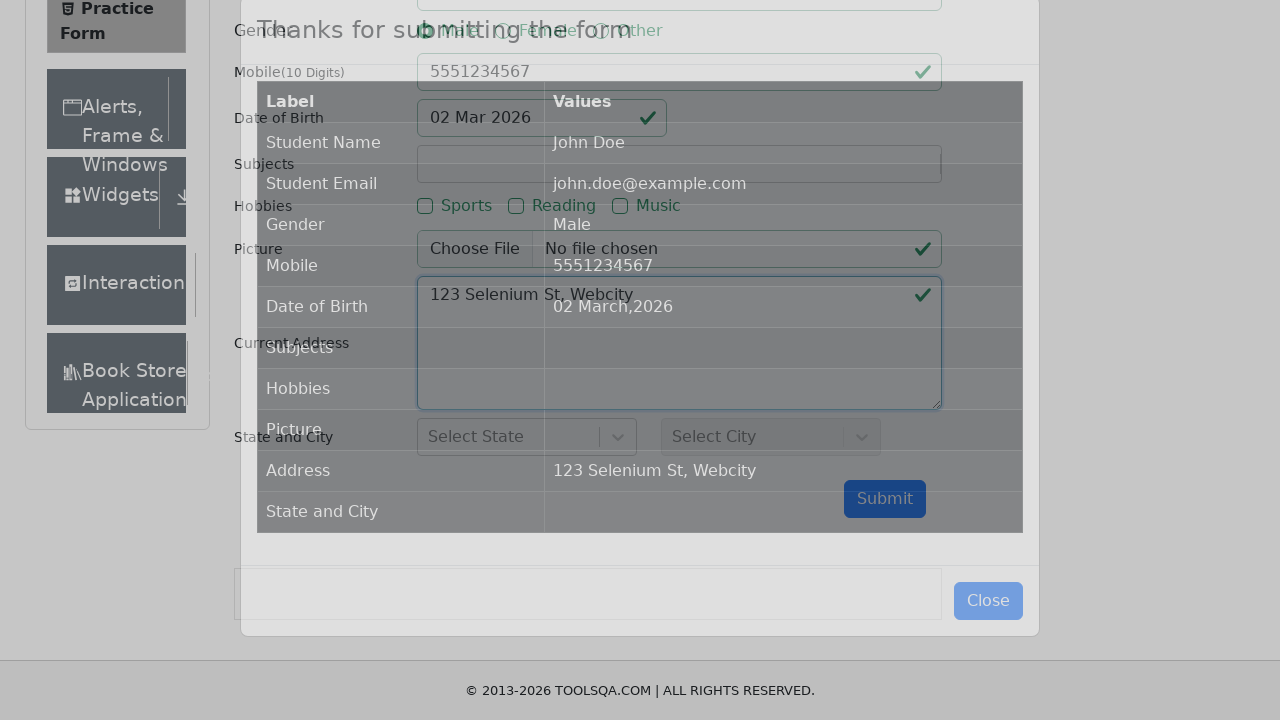

Verified submission modal appeared on the page
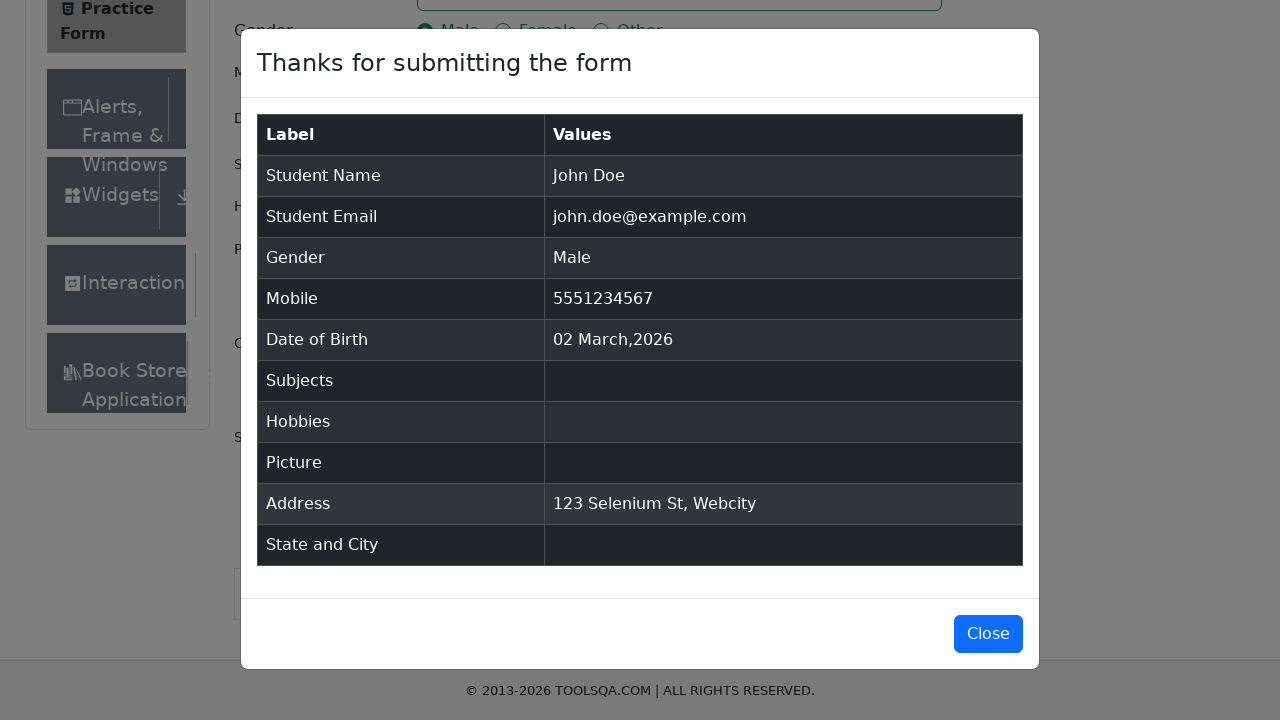

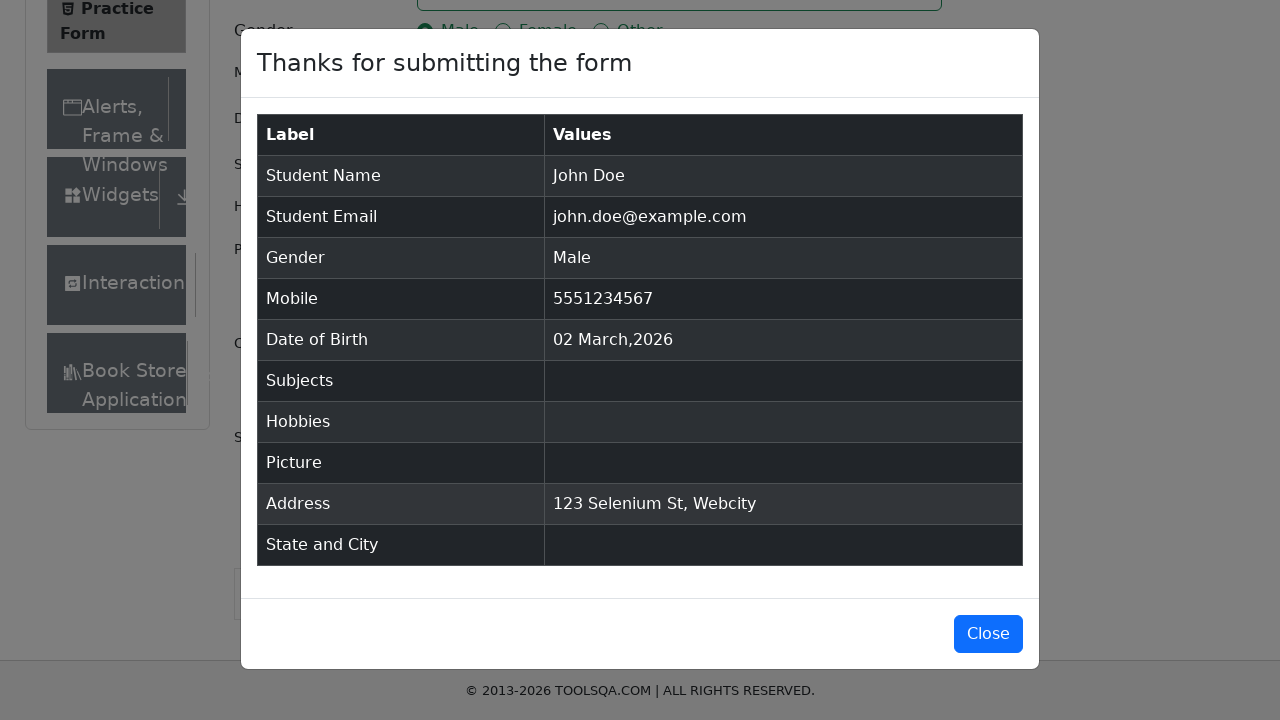